Tests drag and drop functionality on jQuery UI demo page by dragging a draggable element onto a droppable target within an iframe

Starting URL: http://jqueryui.com/droppable/

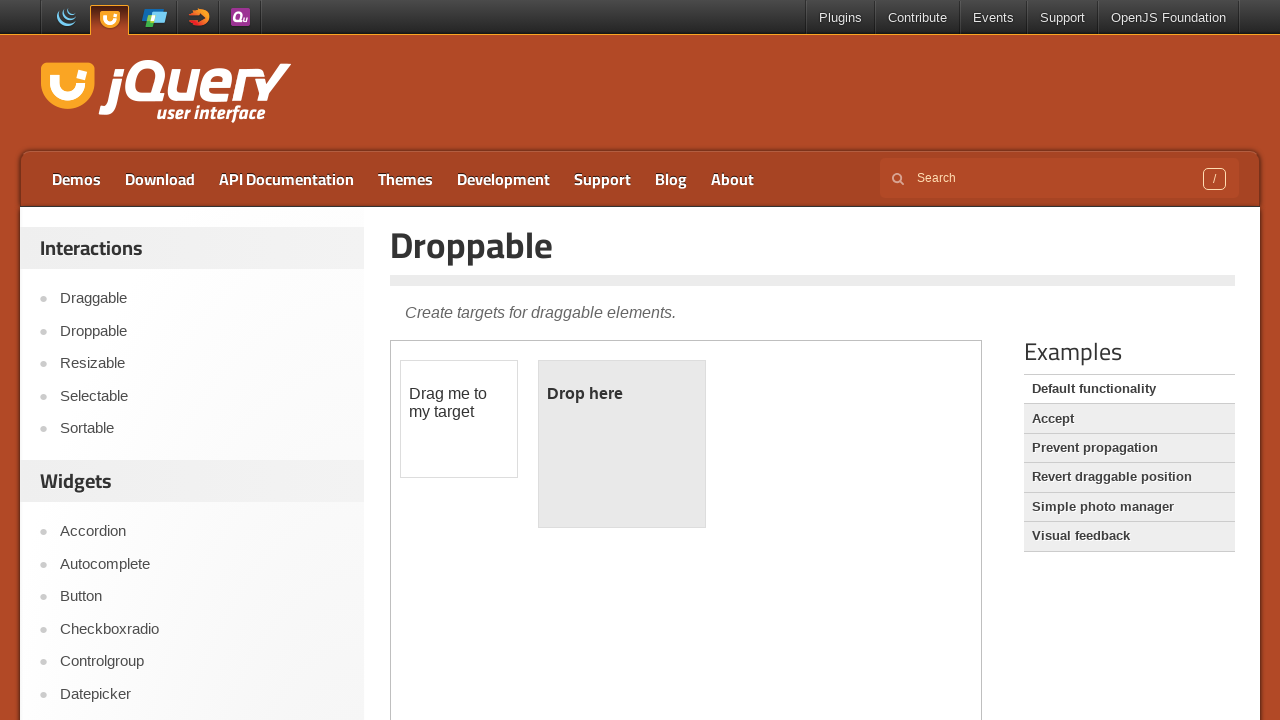

Navigated to jQuery UI droppable demo page
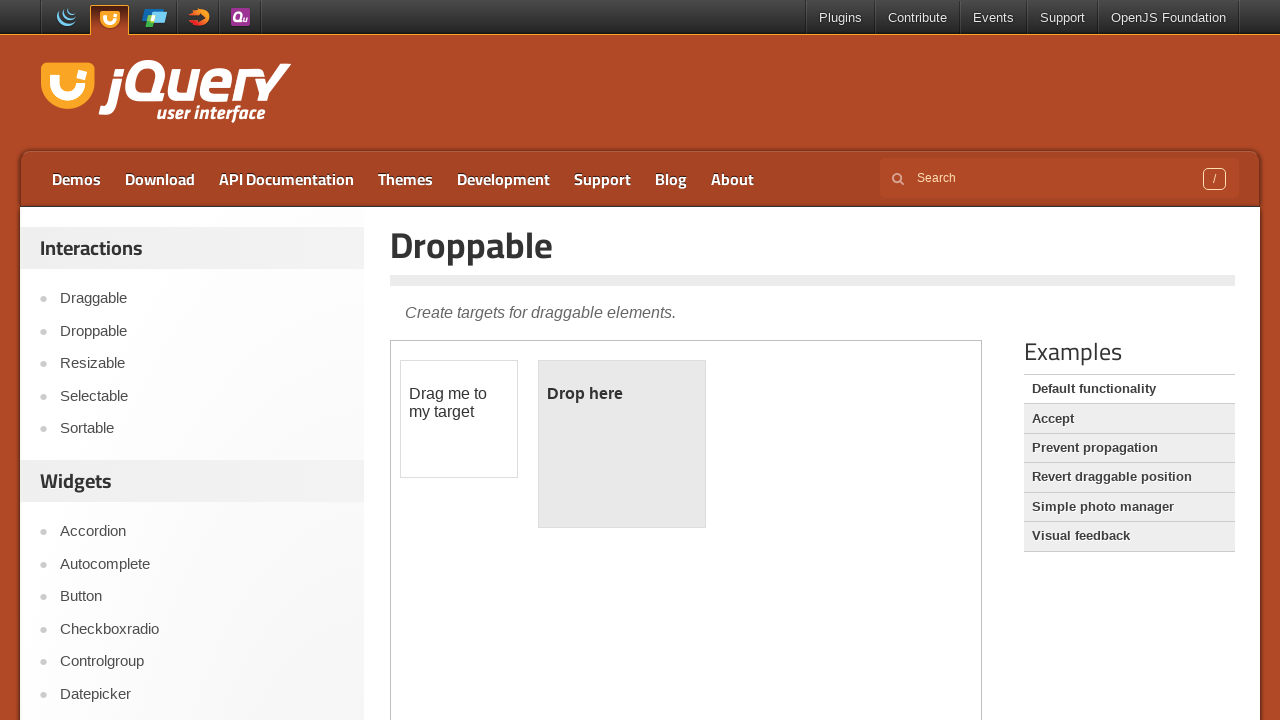

Located demo iframe
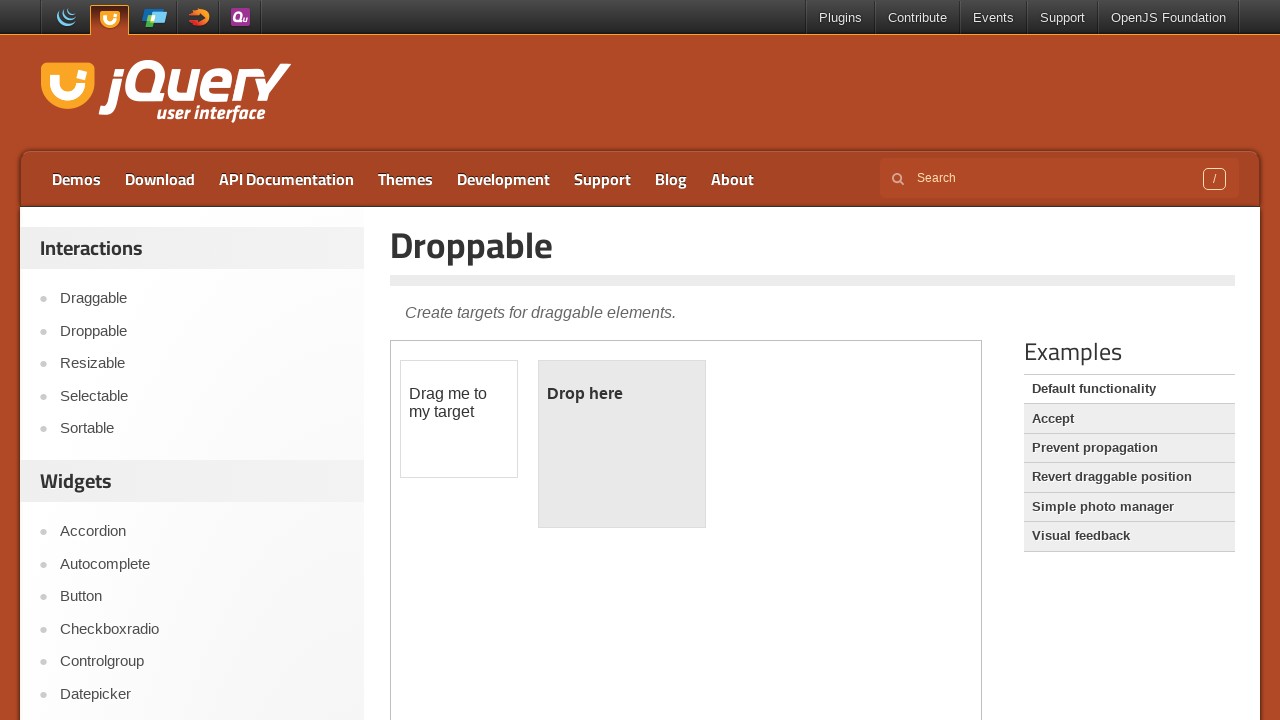

Draggable element is now visible
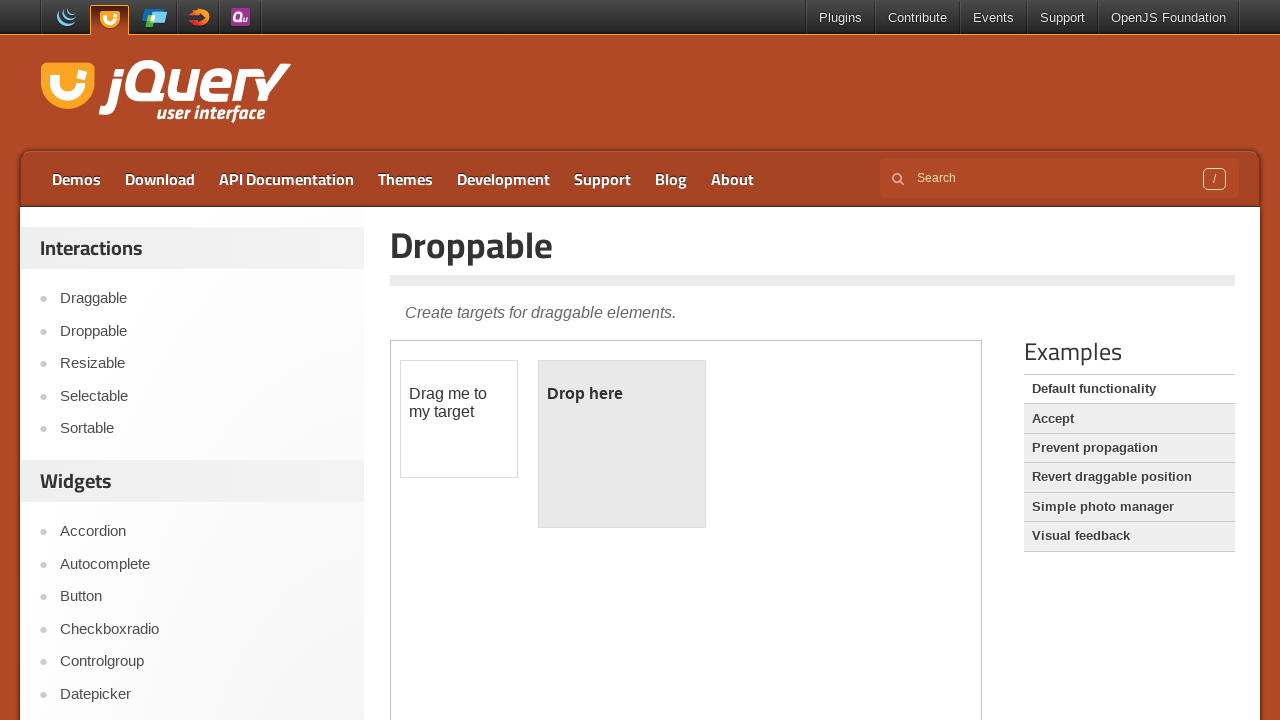

Located source draggable element
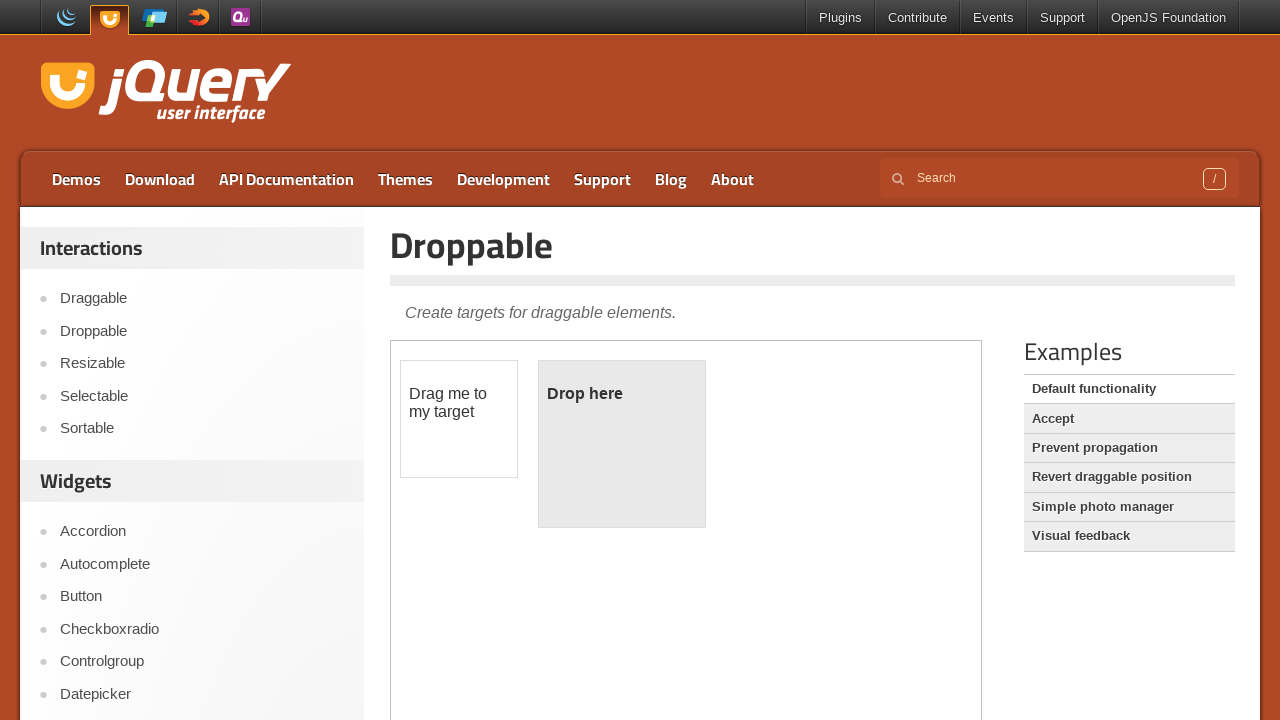

Located target droppable element
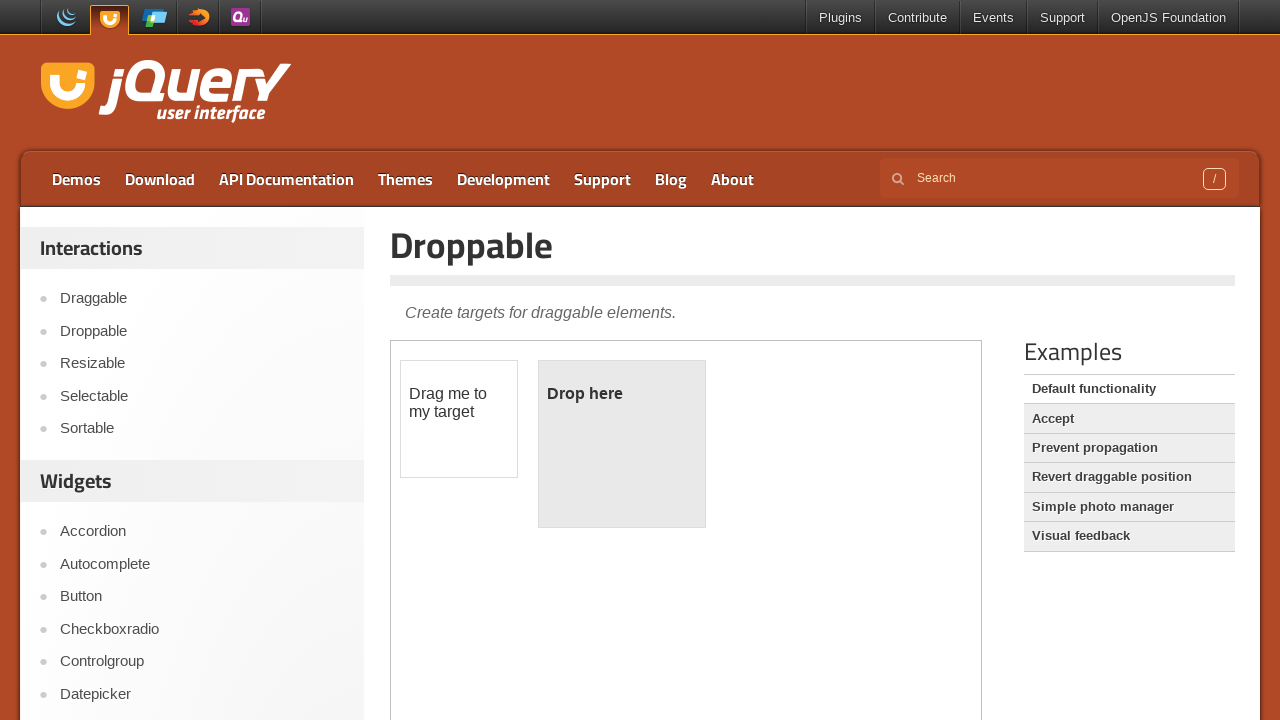

Dragged draggable element onto droppable target at (622, 444)
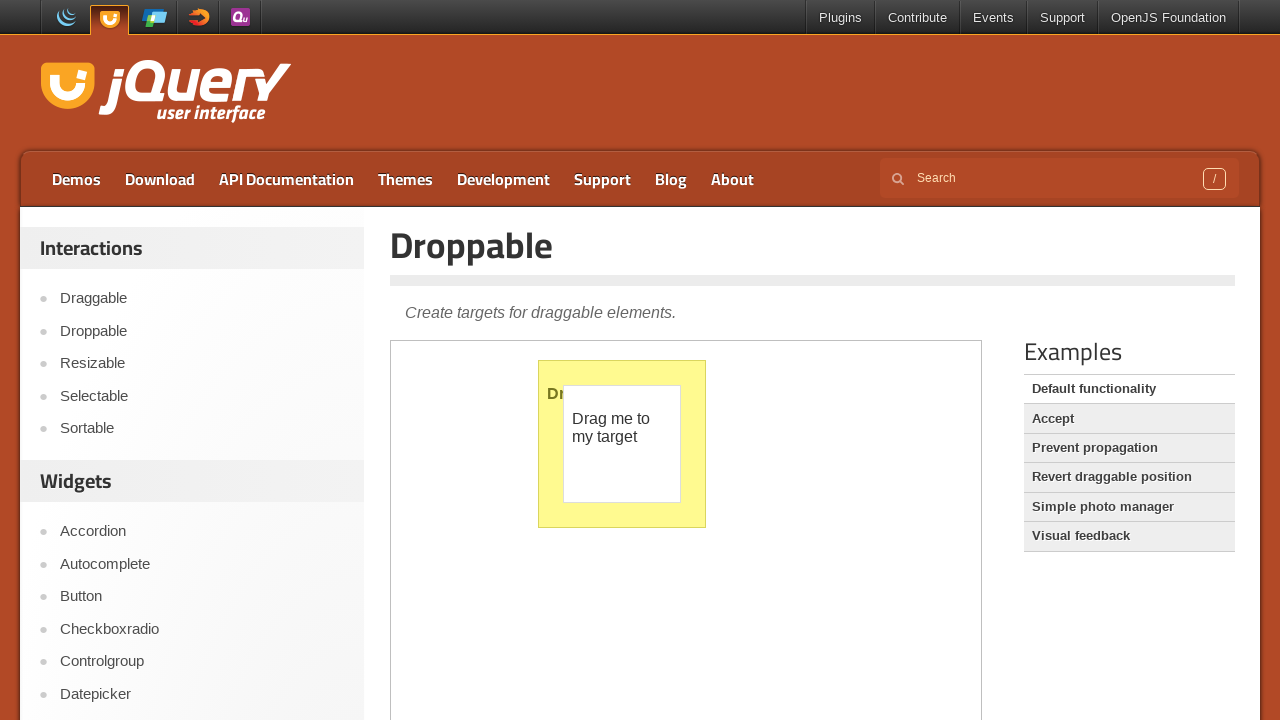

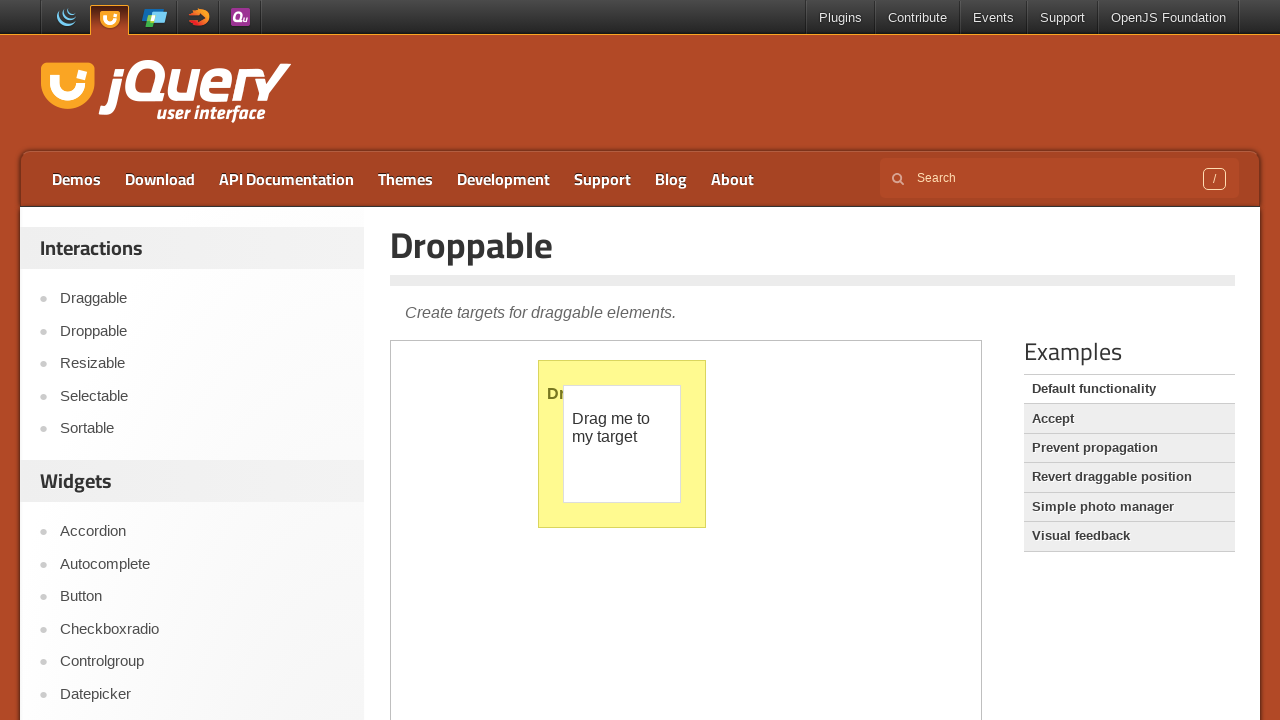